Tests dynamic content loading by clicking the Start button and verifying that "Hello World!" text appears after loading completes

Starting URL: https://the-internet.herokuapp.com/dynamic_loading/1

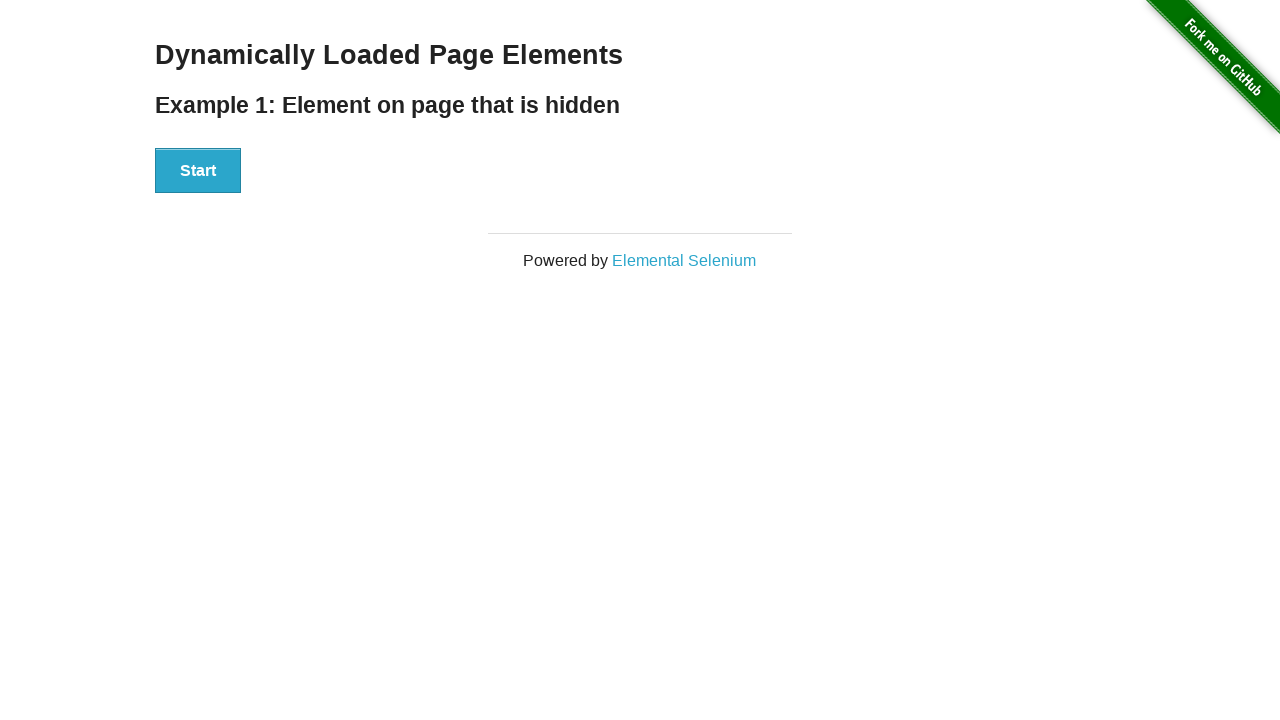

Clicked the Start button to initiate dynamic content loading at (198, 171) on xpath=//button
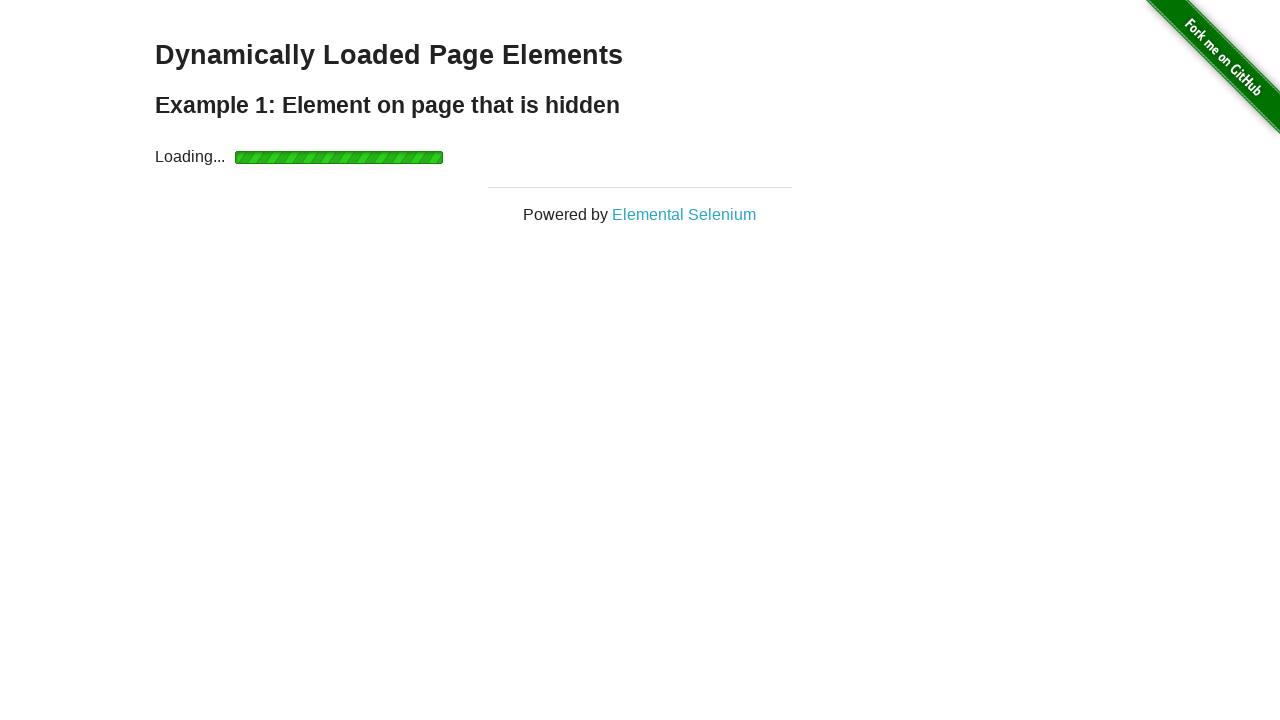

Located the Hello World! text element
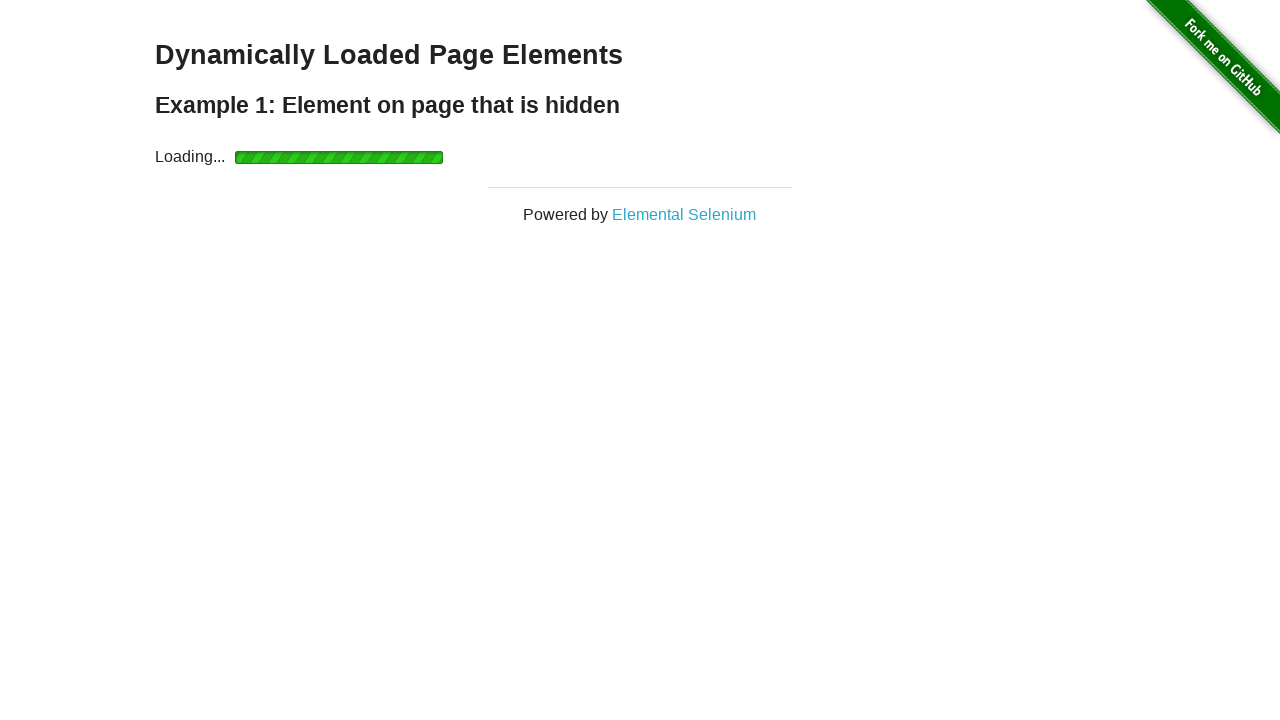

Waited for Hello World! text to become visible after loading completed
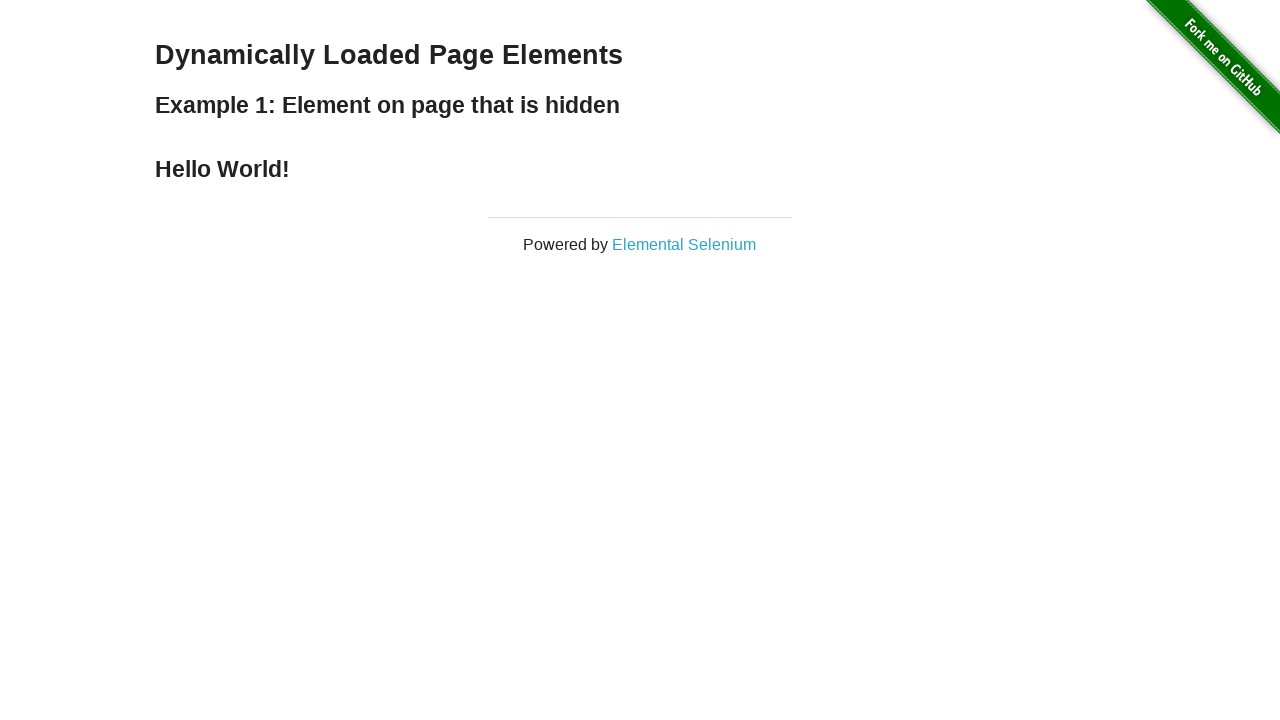

Verified that Hello World! text content matches expected value
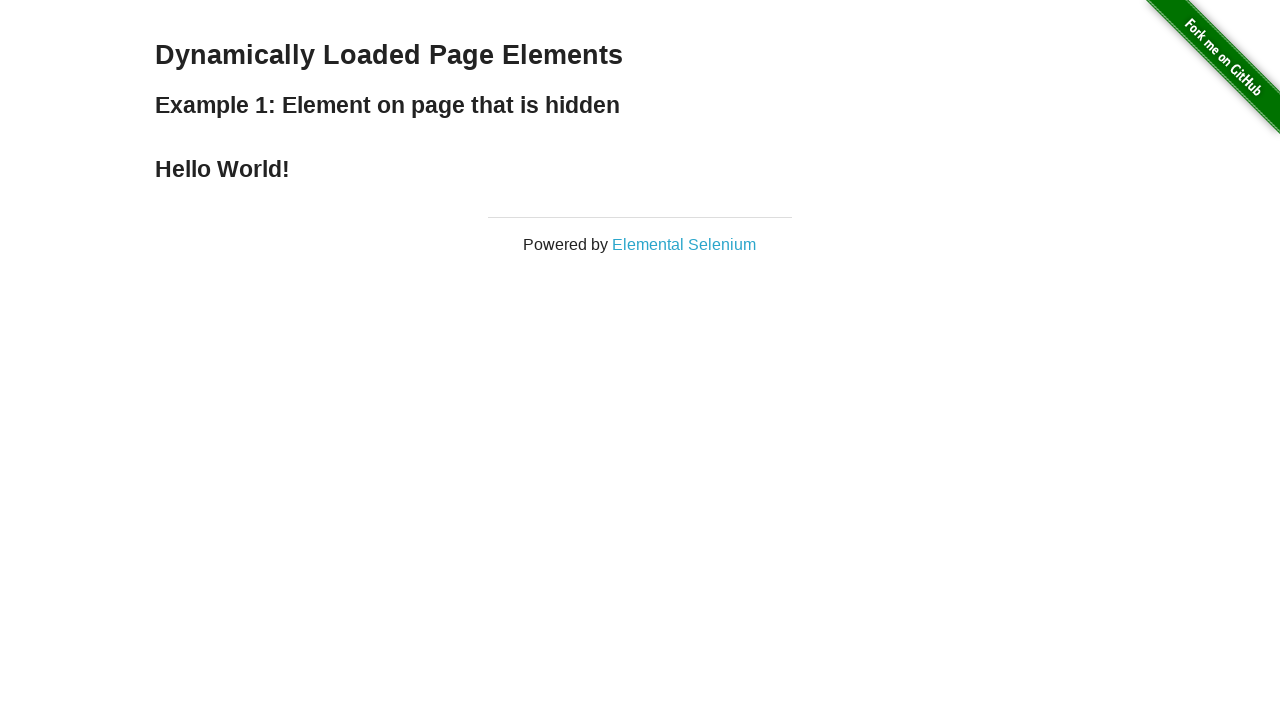

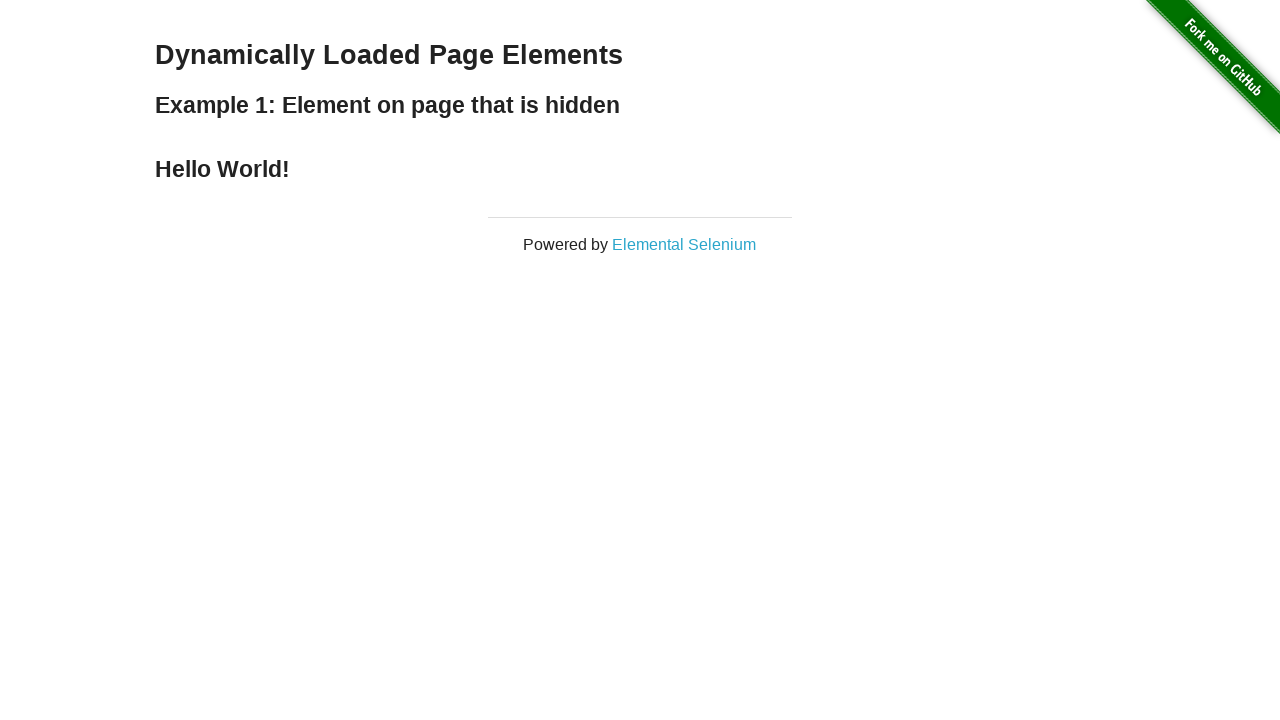